Tests link navigation on a practice page by locating the footer section and first column links, then opening each link from the first section in a new tab using Ctrl+Enter keyboard shortcut.

Starting URL: https://rahulshettyacademy.com/AutomationPractice/

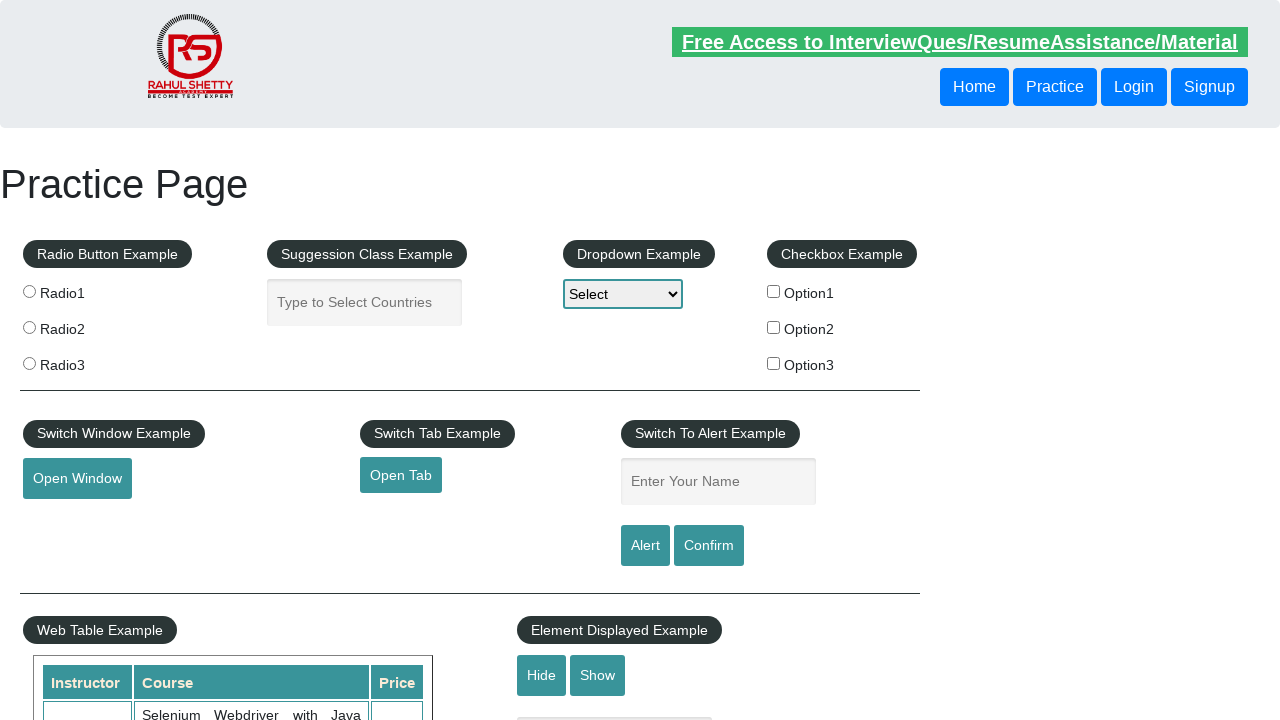

Waited for footer section (#gf-BIG) to load
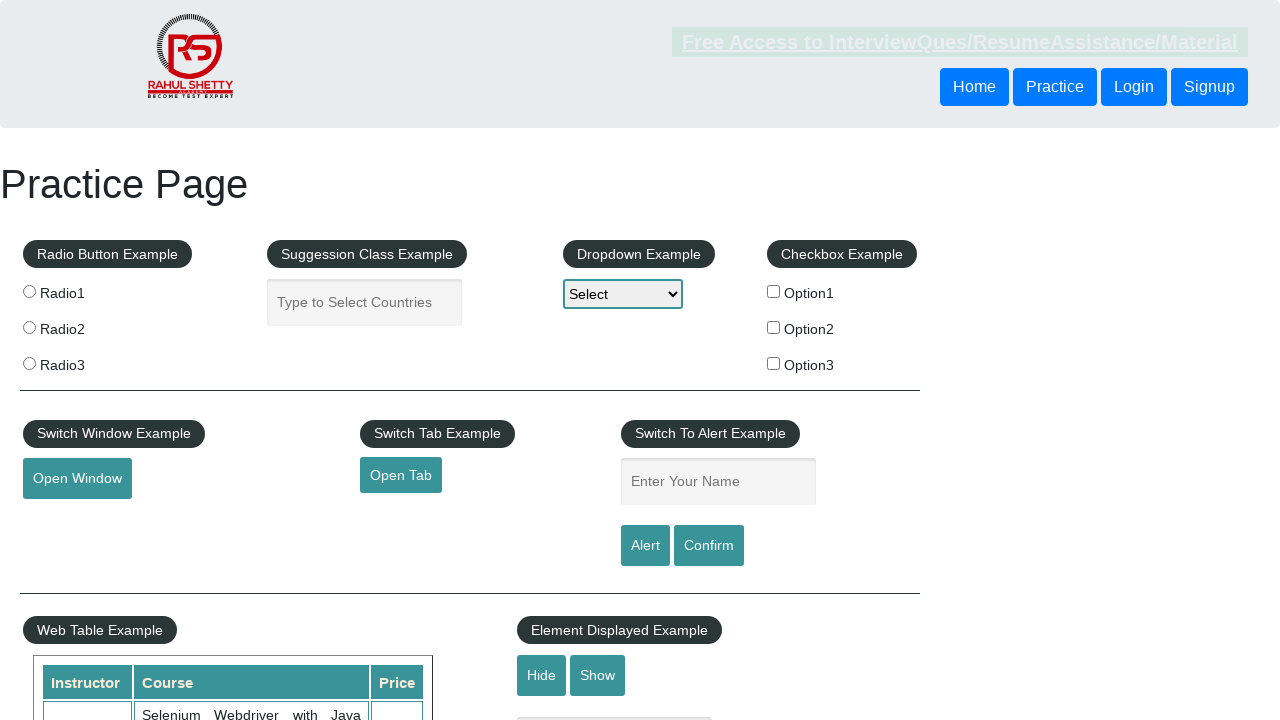

Located first section of footer links
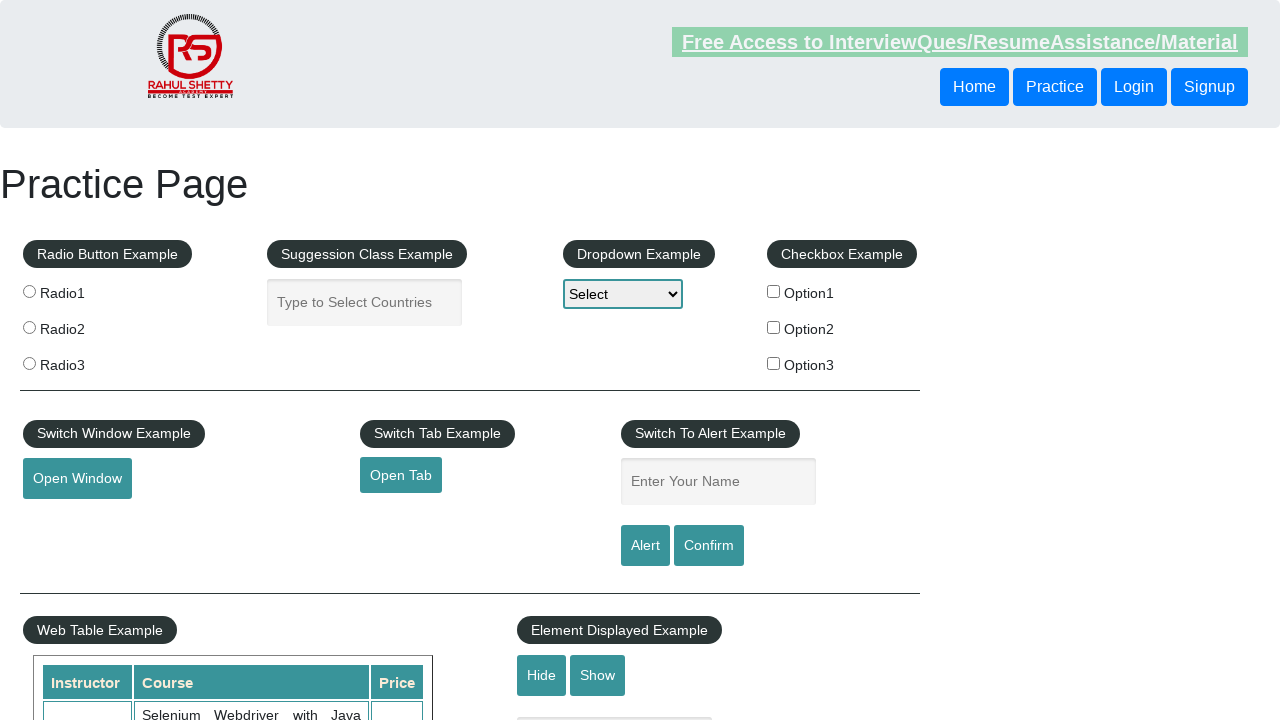

Located all anchor links in the first section
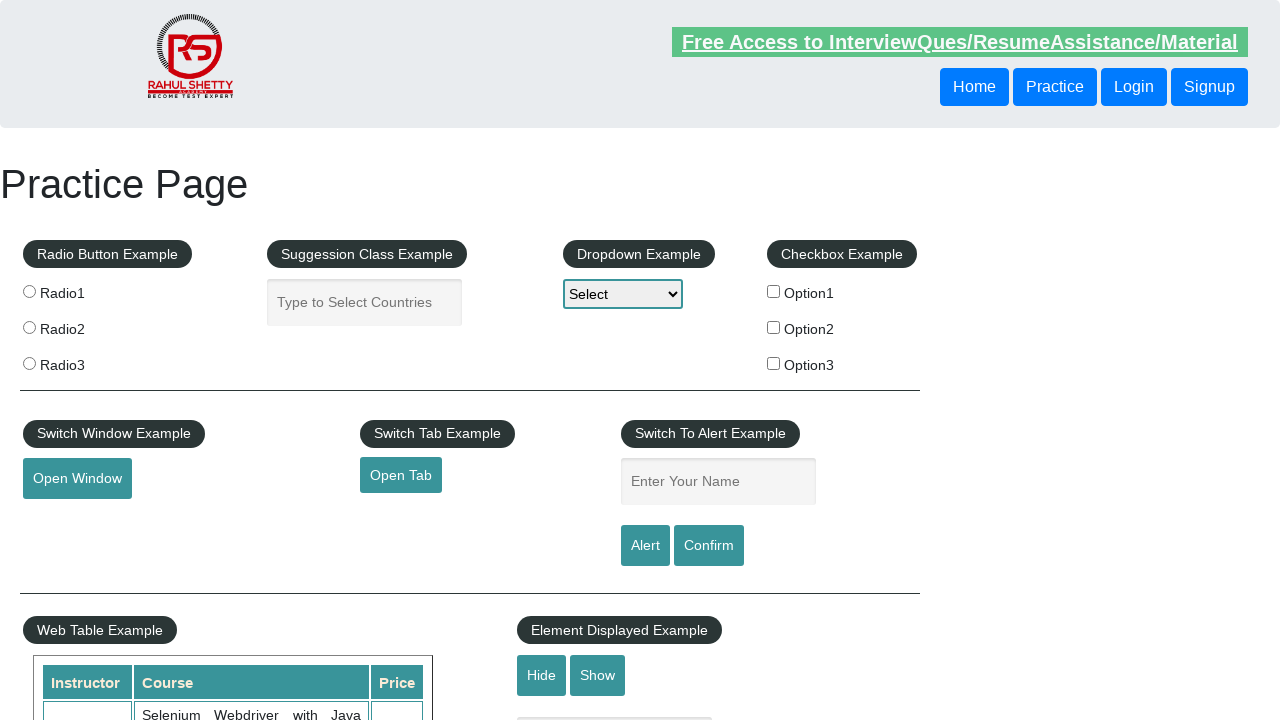

Counted 5 links in the first section
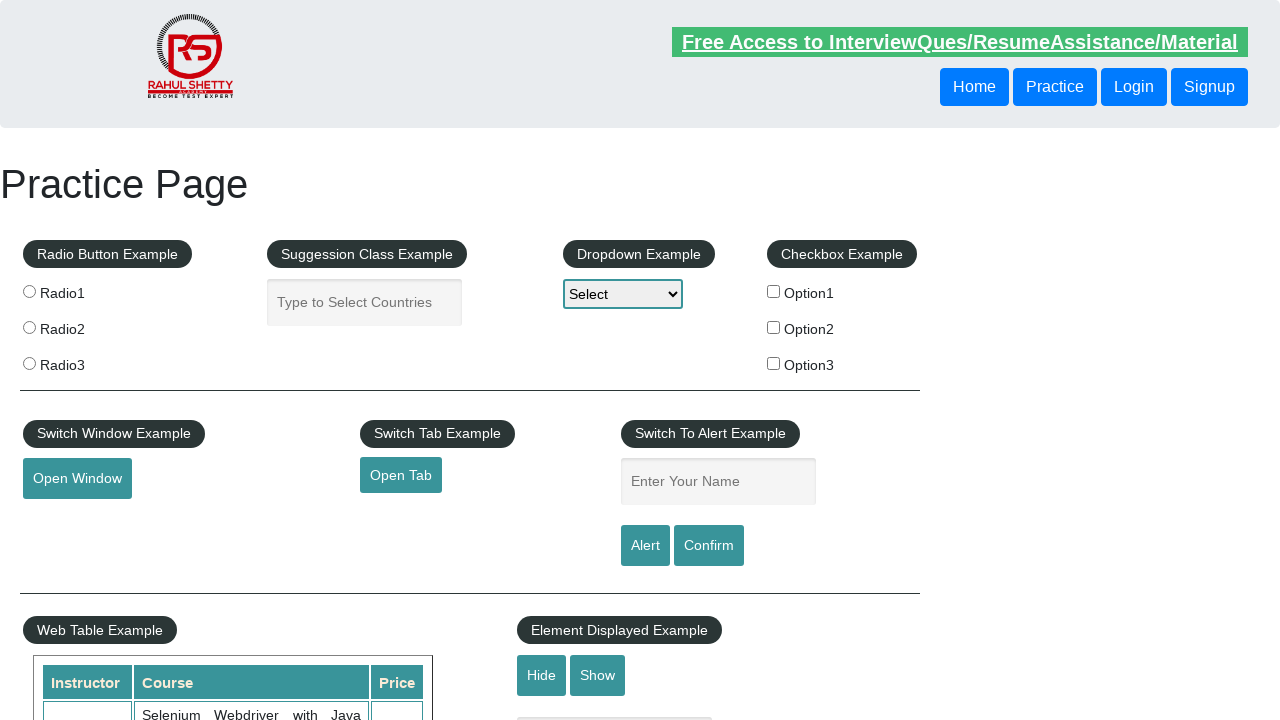

Opened link 1 of 5 in a new tab using Ctrl+Click at (157, 482) on (//table/tbody/tr/td[1]/ul) >> nth=0 >> a >> nth=0
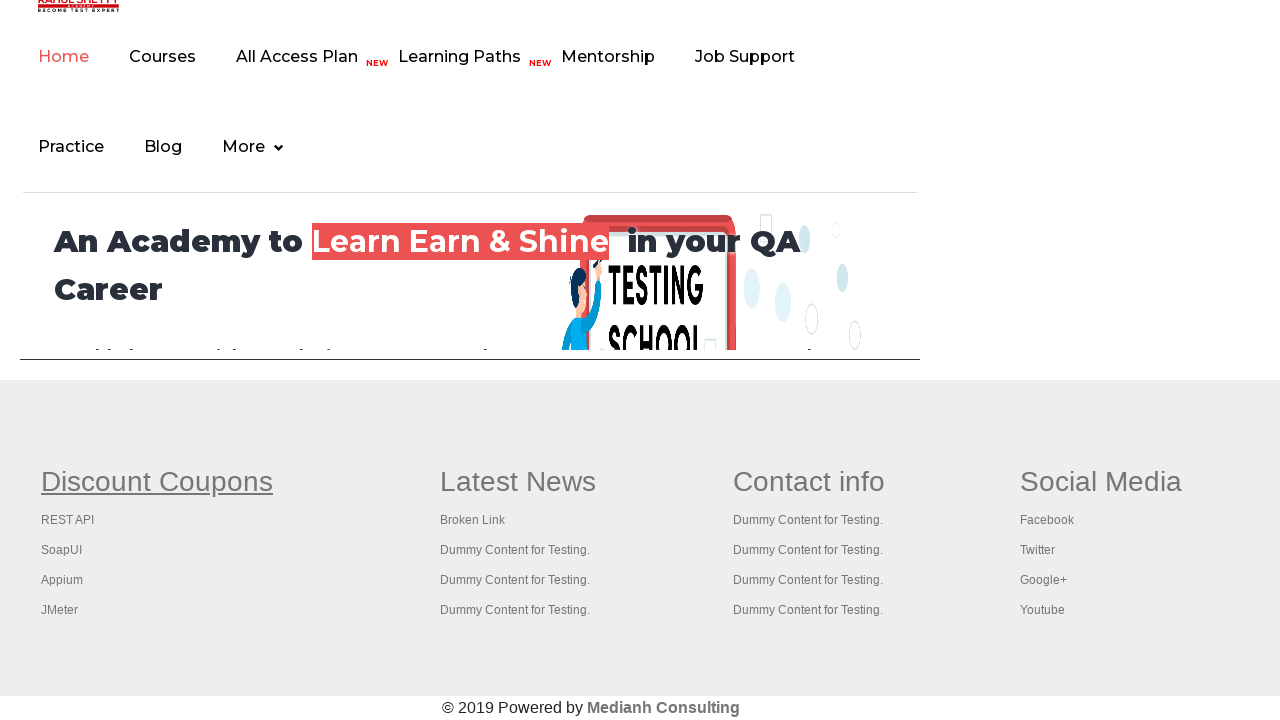

Opened link 2 of 5 in a new tab using Ctrl+Click at (68, 520) on (//table/tbody/tr/td[1]/ul) >> nth=0 >> a >> nth=1
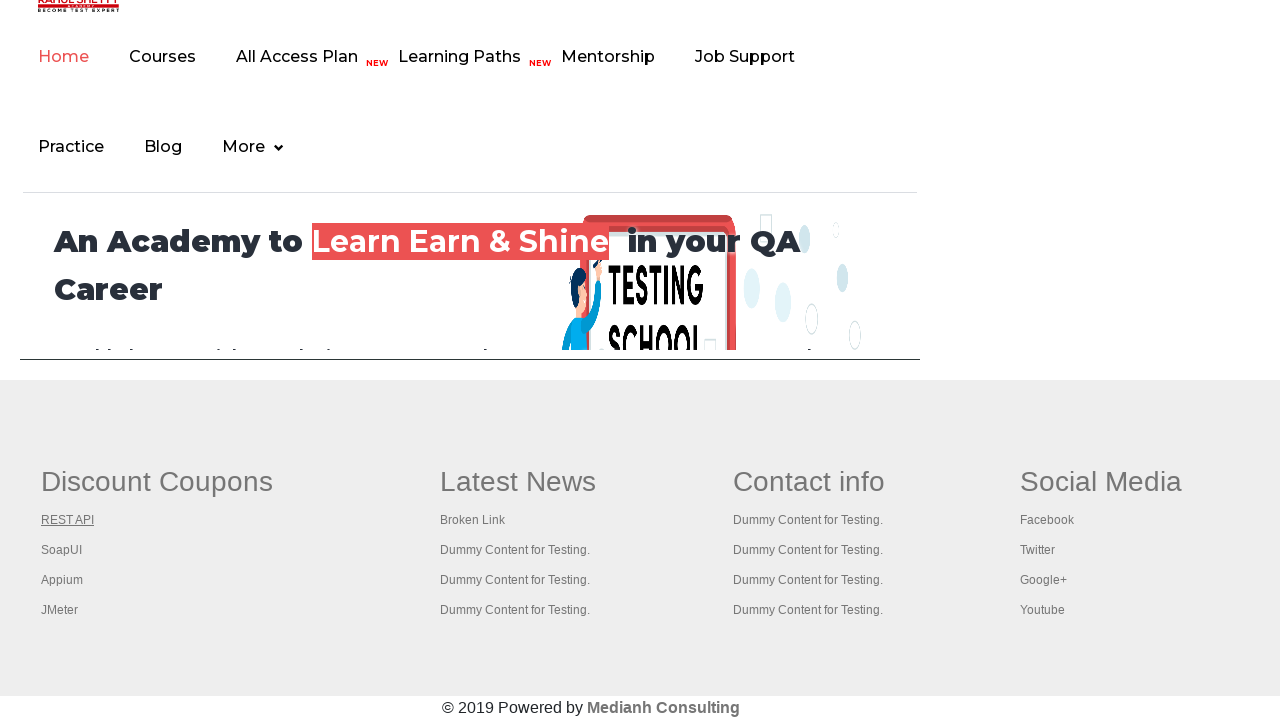

Opened link 3 of 5 in a new tab using Ctrl+Click at (62, 550) on (//table/tbody/tr/td[1]/ul) >> nth=0 >> a >> nth=2
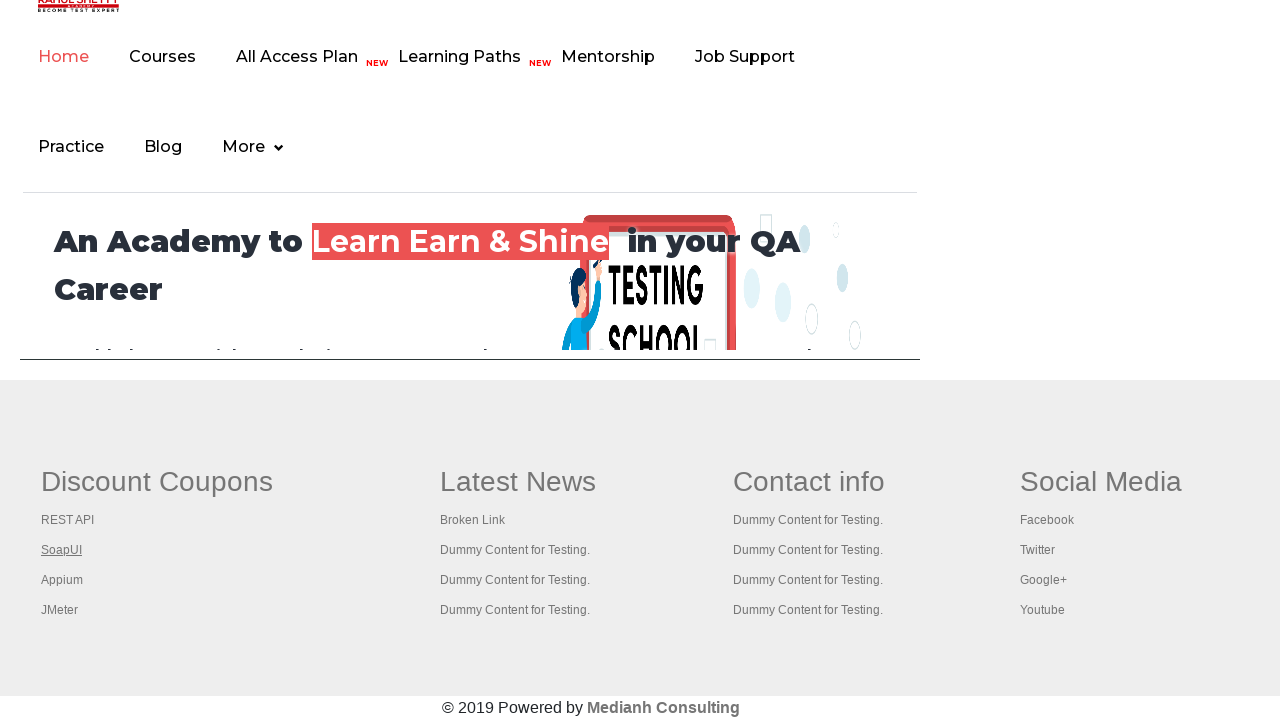

Opened link 4 of 5 in a new tab using Ctrl+Click at (62, 580) on (//table/tbody/tr/td[1]/ul) >> nth=0 >> a >> nth=3
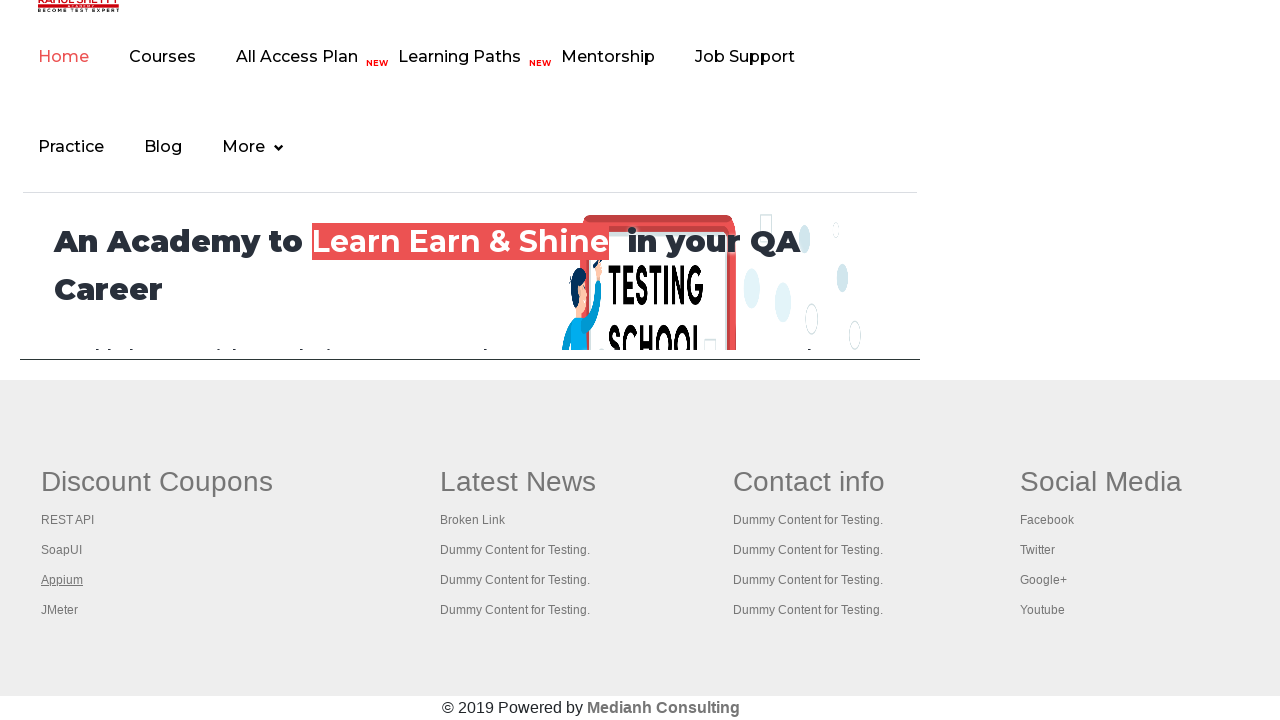

Opened link 5 of 5 in a new tab using Ctrl+Click at (60, 610) on (//table/tbody/tr/td[1]/ul) >> nth=0 >> a >> nth=4
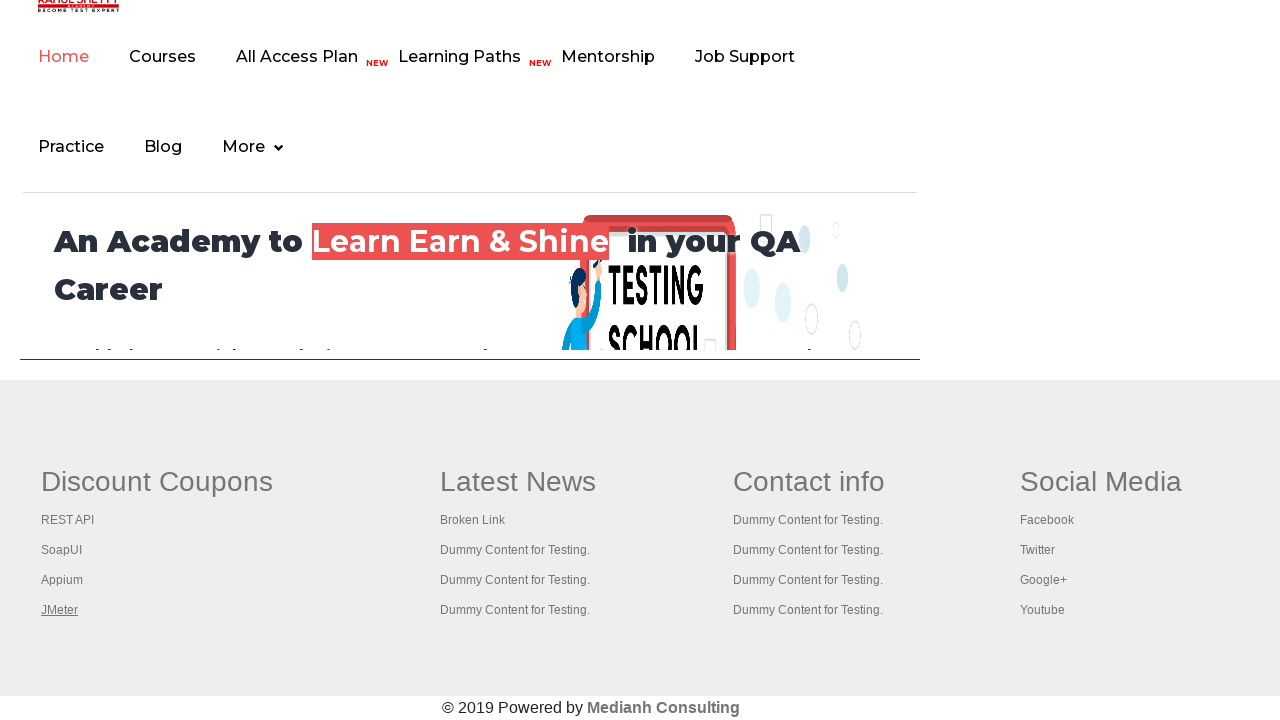

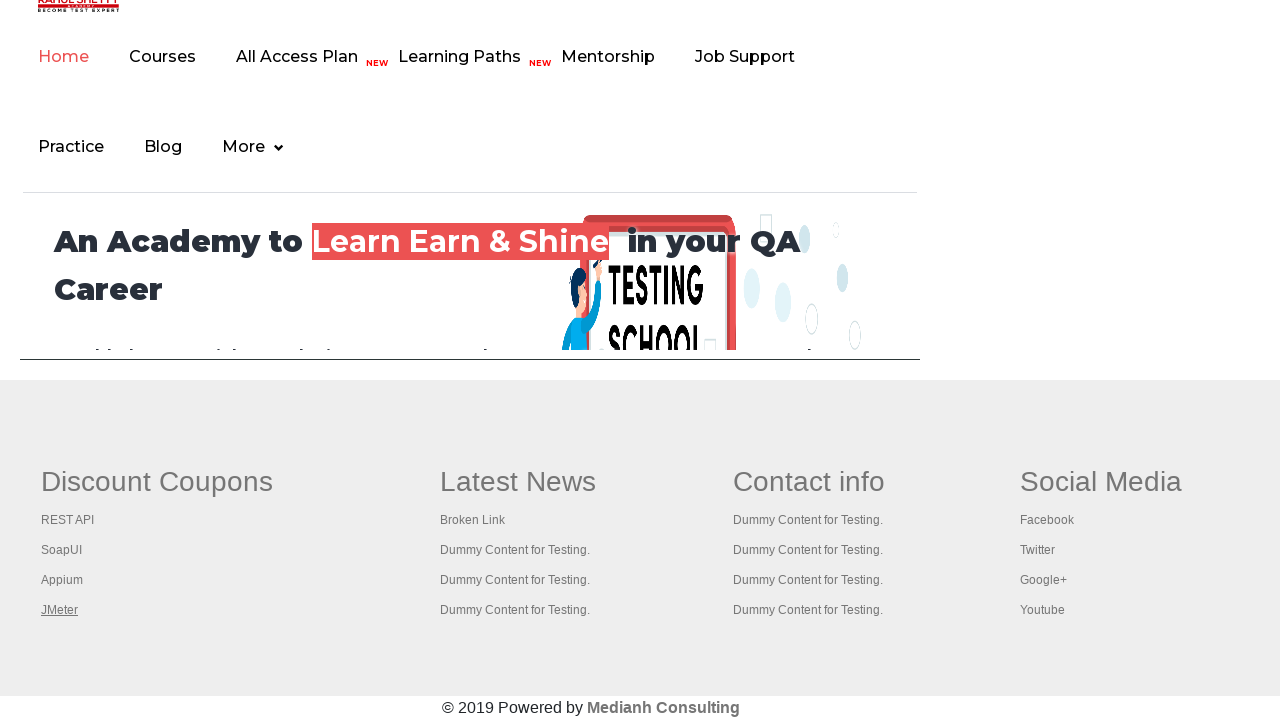